Tests dismissing a confirmation alert dialog box

Starting URL: http://omayo.blogspot.com

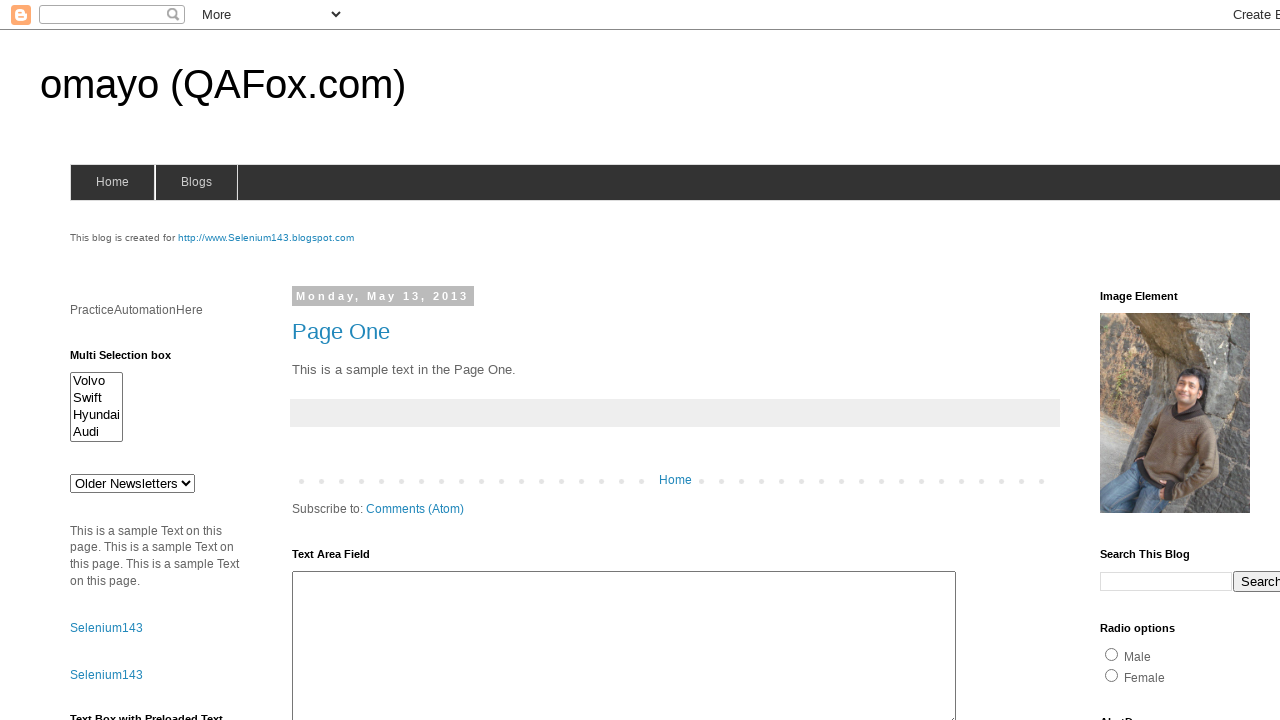

Set up dialog handler to dismiss confirmation alerts
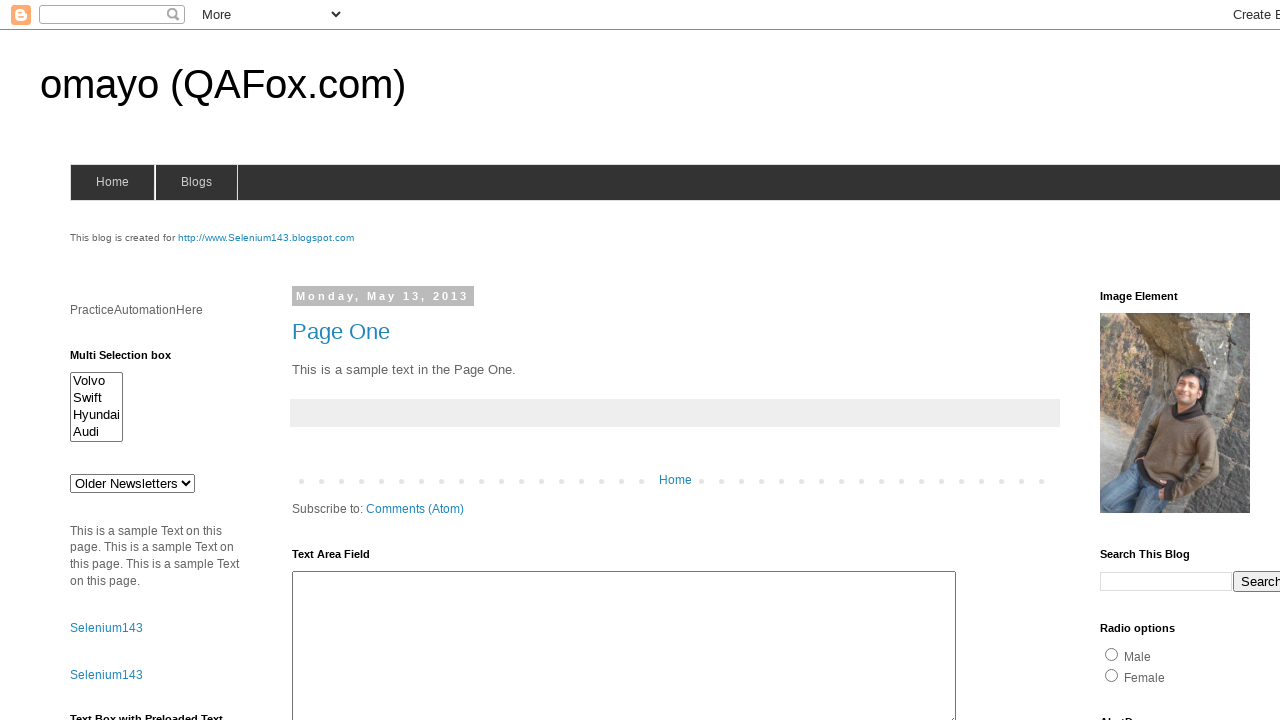

Clicked confirmation alert button at (1155, 361) on #confirm
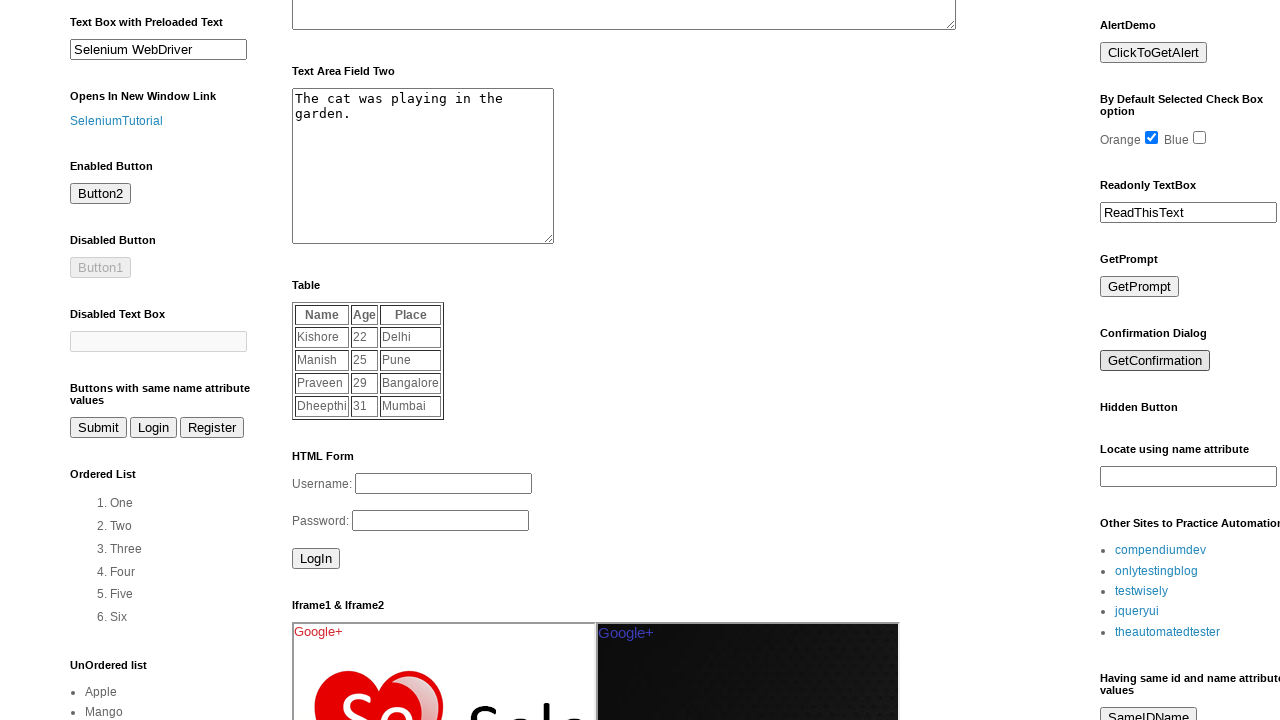

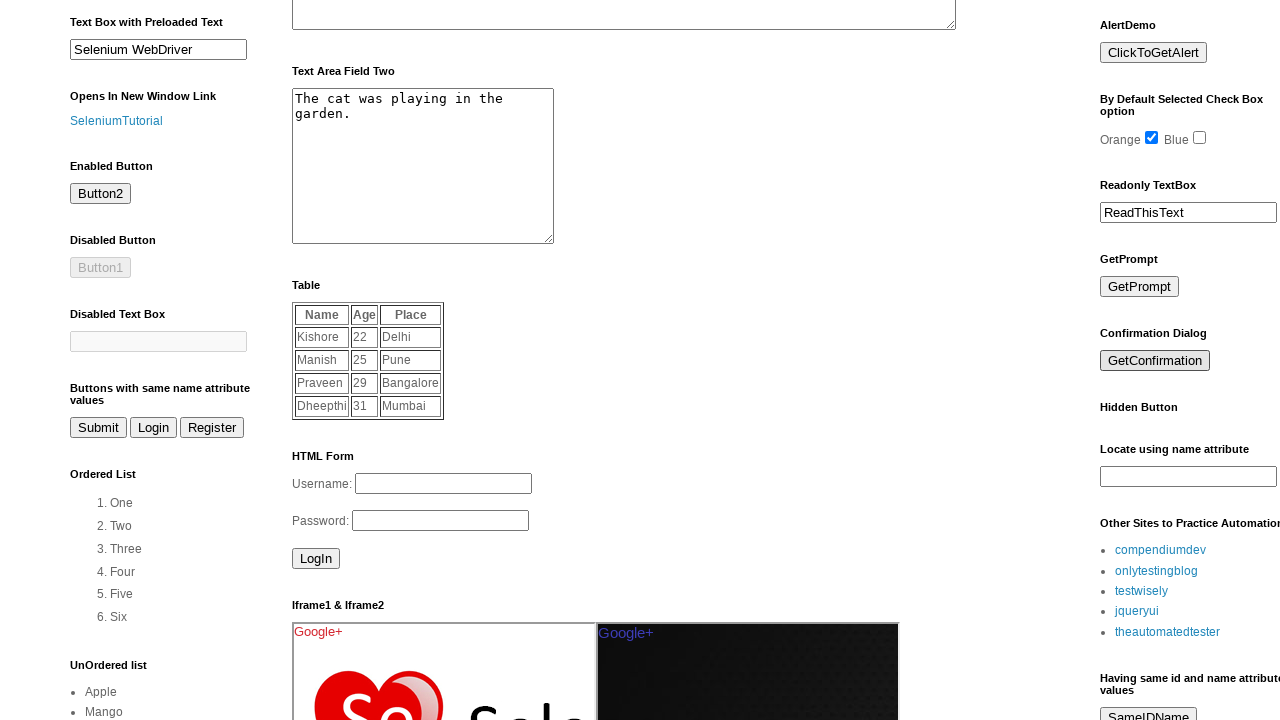